Navigates to corporate home page and clicks on the sustainability section

Starting URL: https://corporate.flipkart.net/

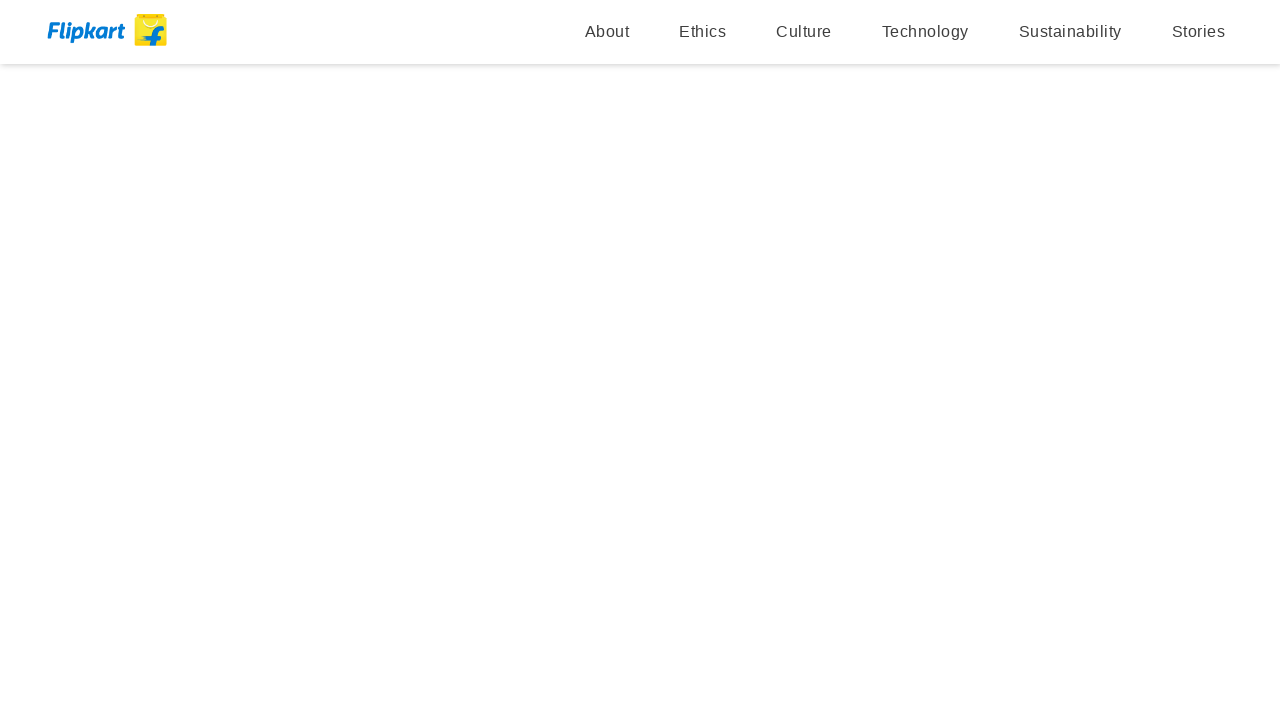

Navigated to Flipkart corporate home page
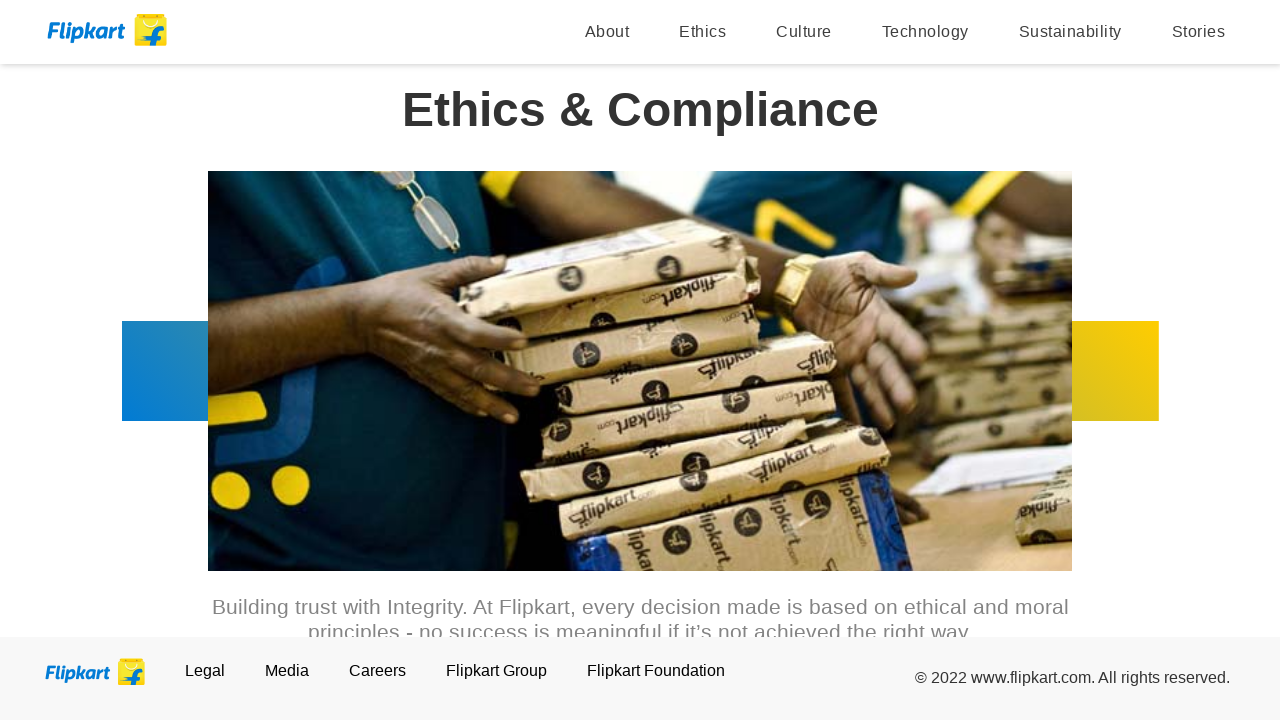

Clicked on Sustainability link at (1070, 32) on a:has-text('Sustainability')
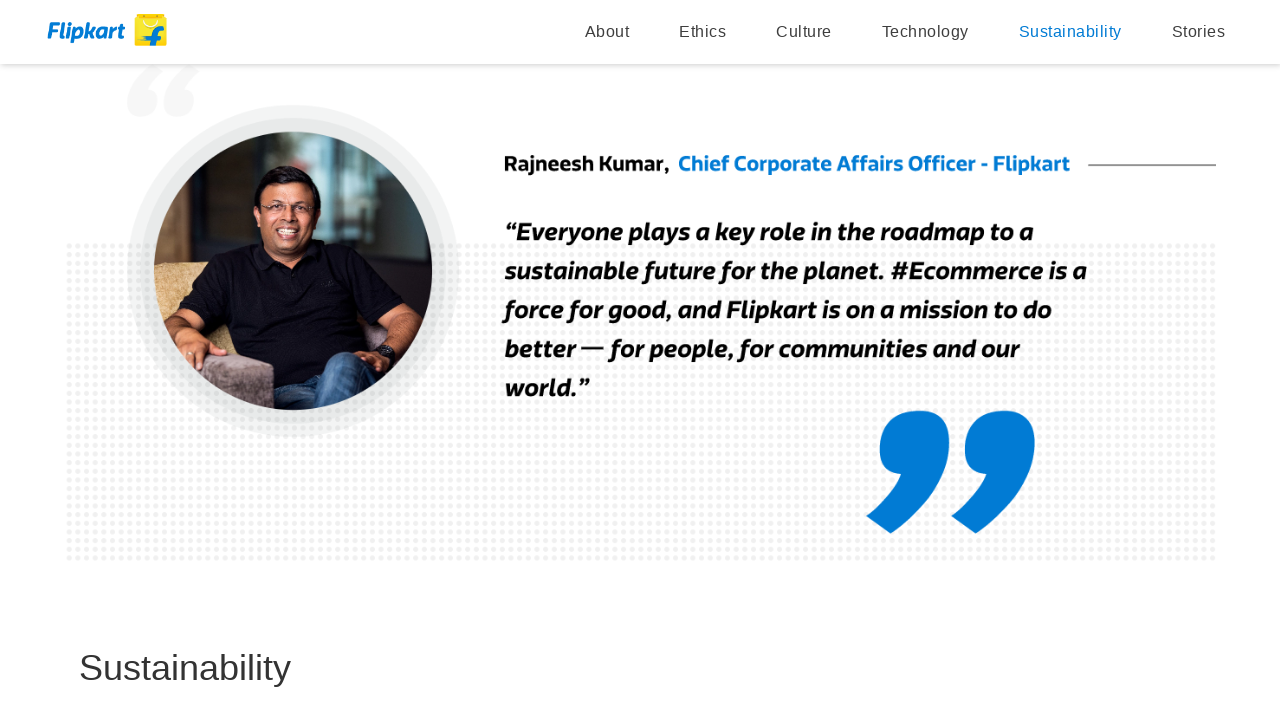

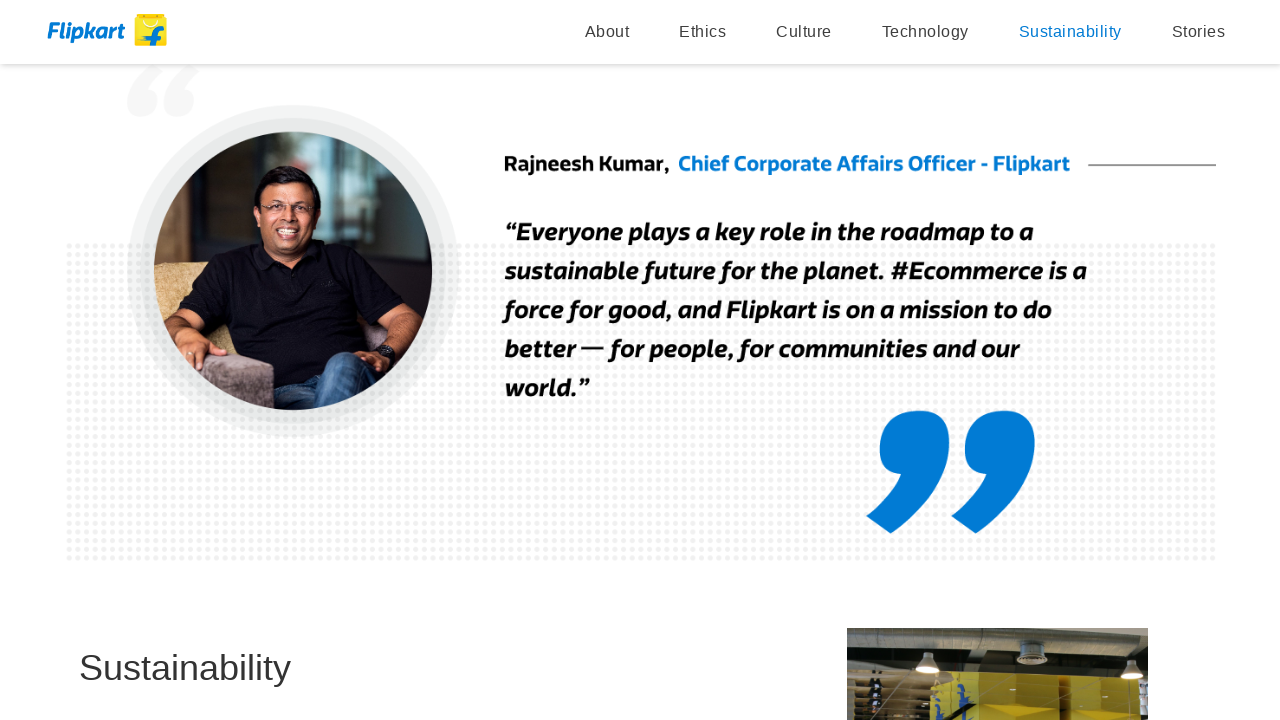